Tests login form validation by submitting without a password and verifying the appropriate error message is displayed

Starting URL: https://www.saucedemo.com/

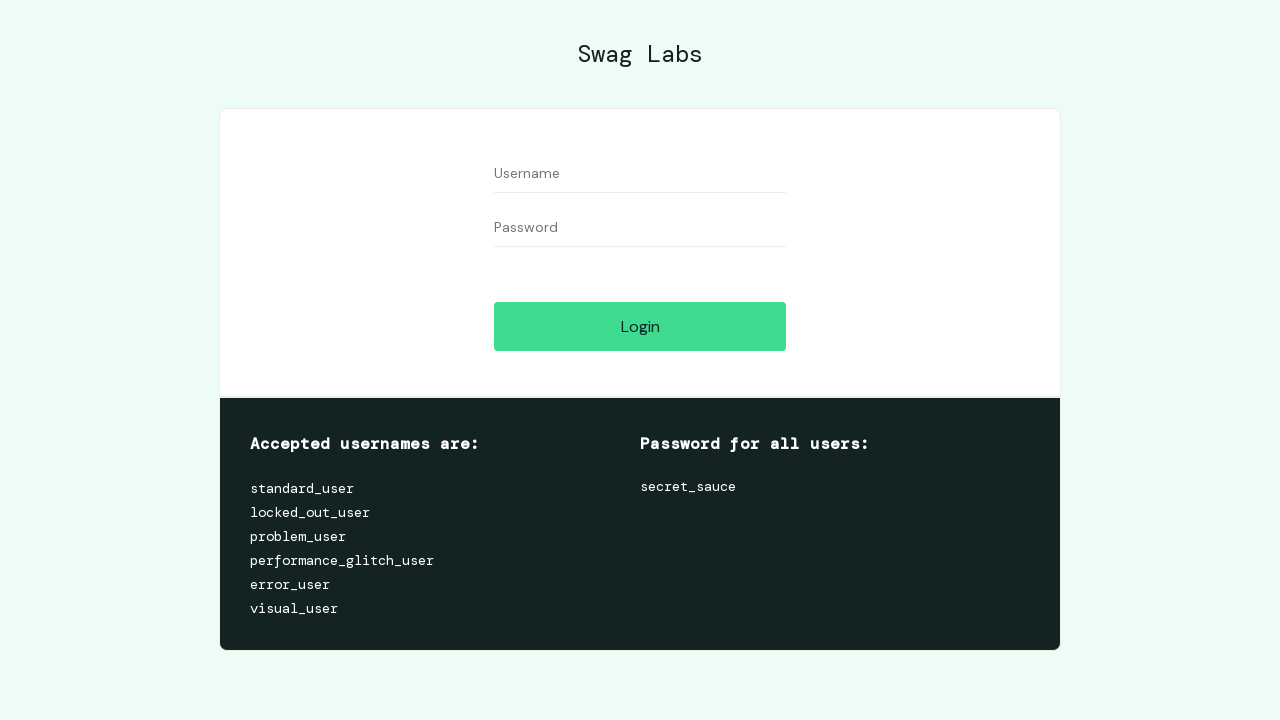

Filled username field with 'standard_user' on input[data-test='username']
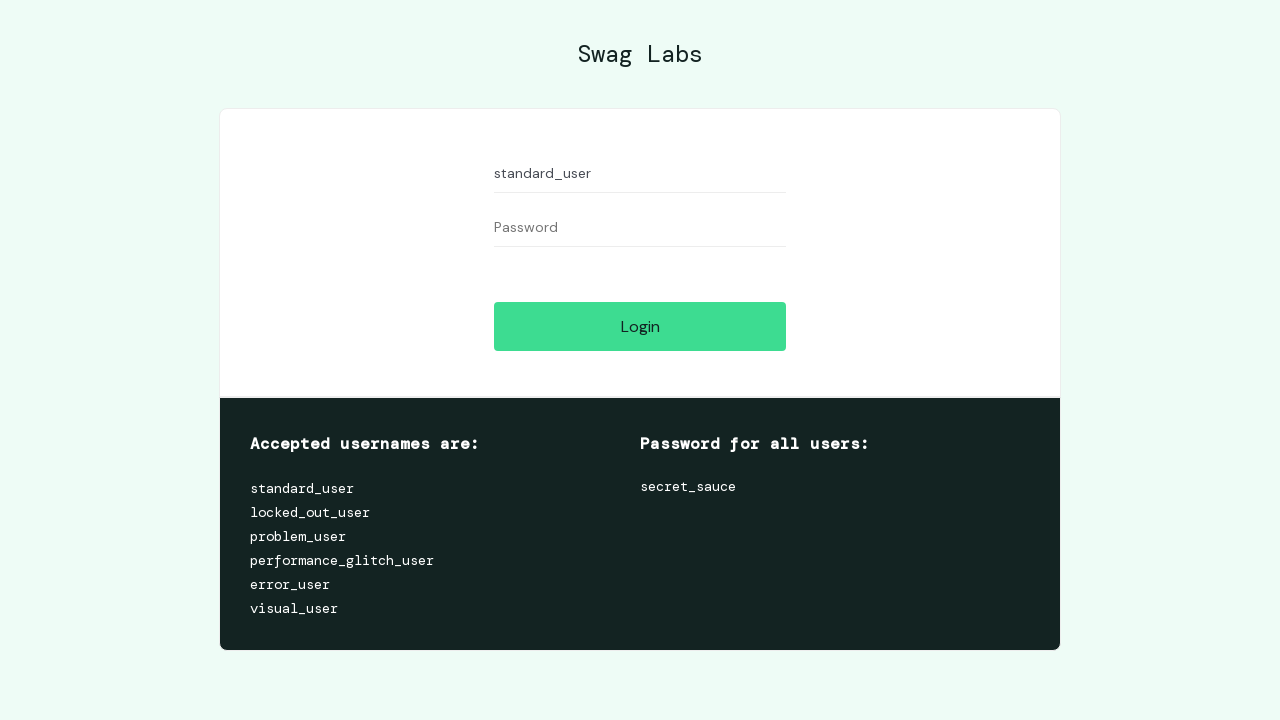

Left password field empty on input[data-test='password']
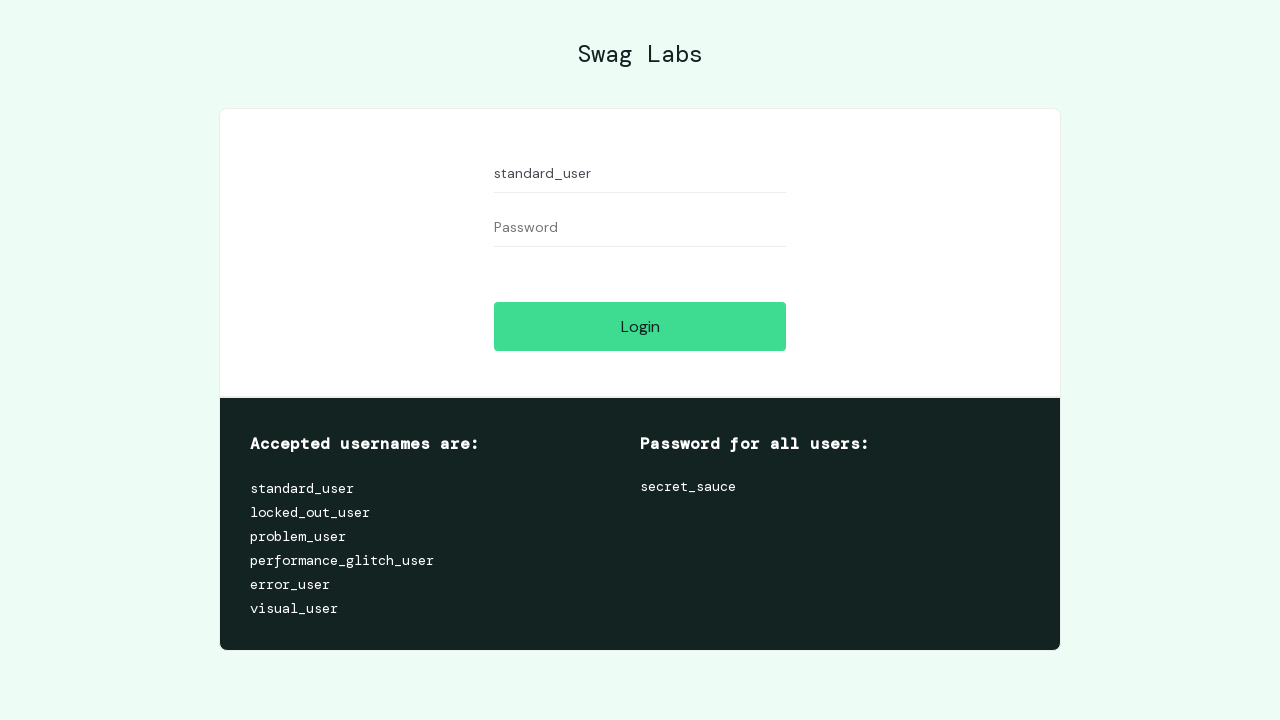

Clicked login button to submit form without password at (640, 326) on input[data-test='login-button']
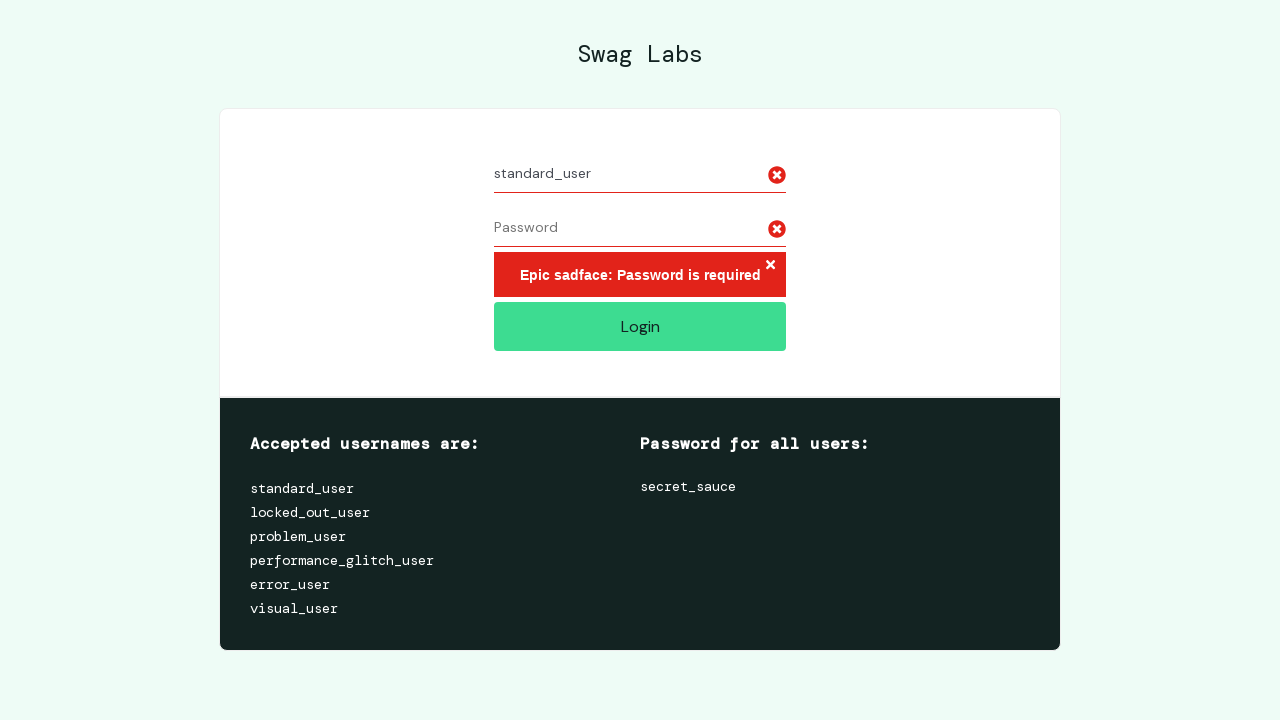

Error message element appeared on page
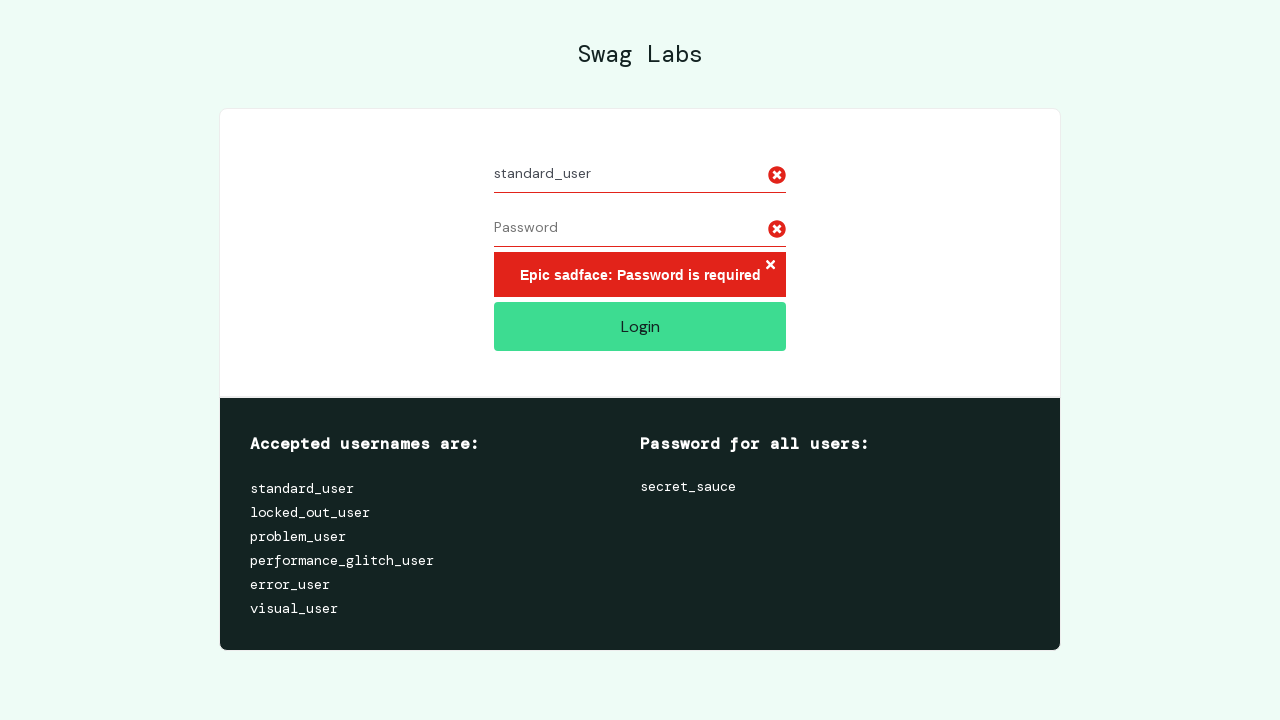

Retrieved error message text: 'Epic sadface: Password is required'
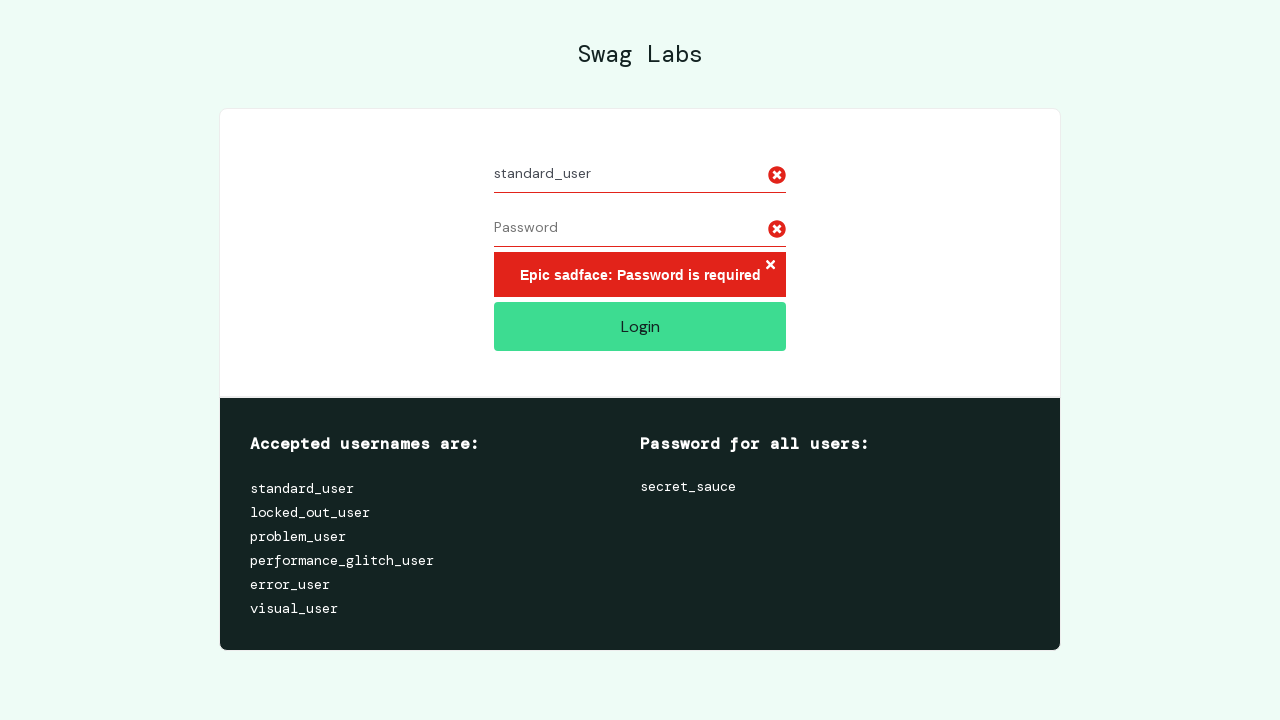

Verified error message matches expected text 'Epic sadface: Password is required'
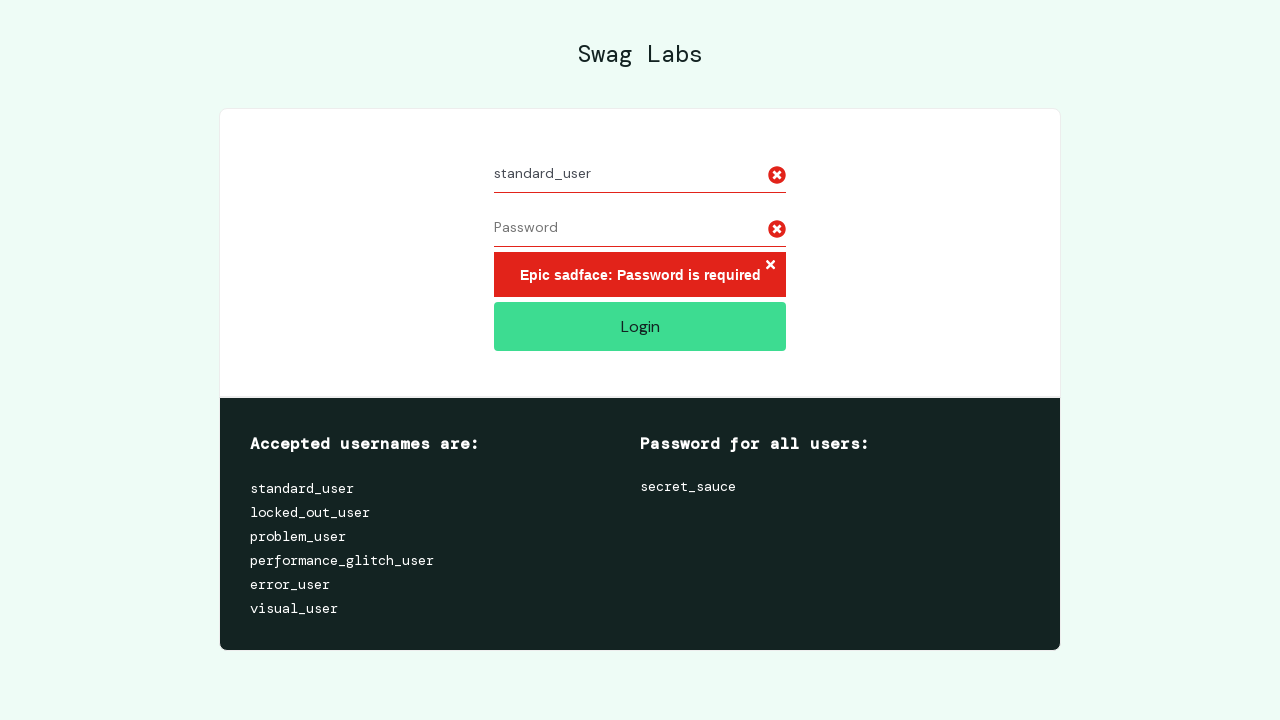

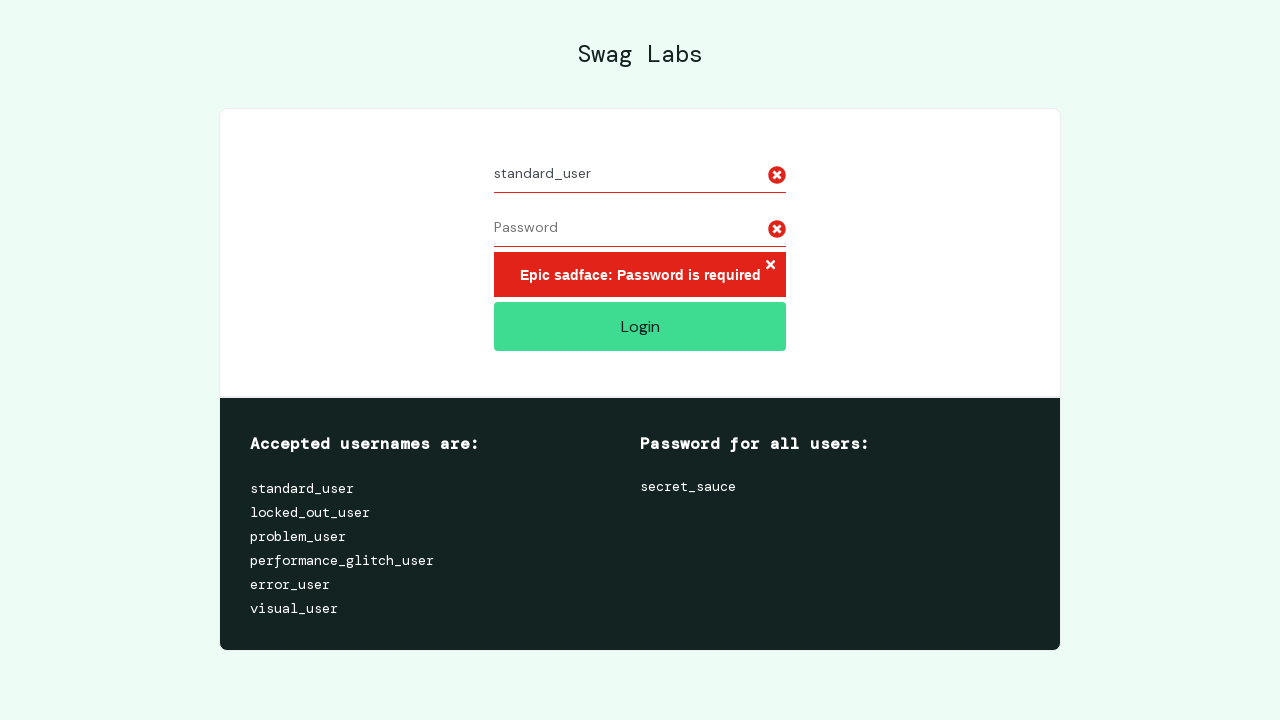